Tests that a todo item is removed when edited to an empty string.

Starting URL: https://demo.playwright.dev/todomvc

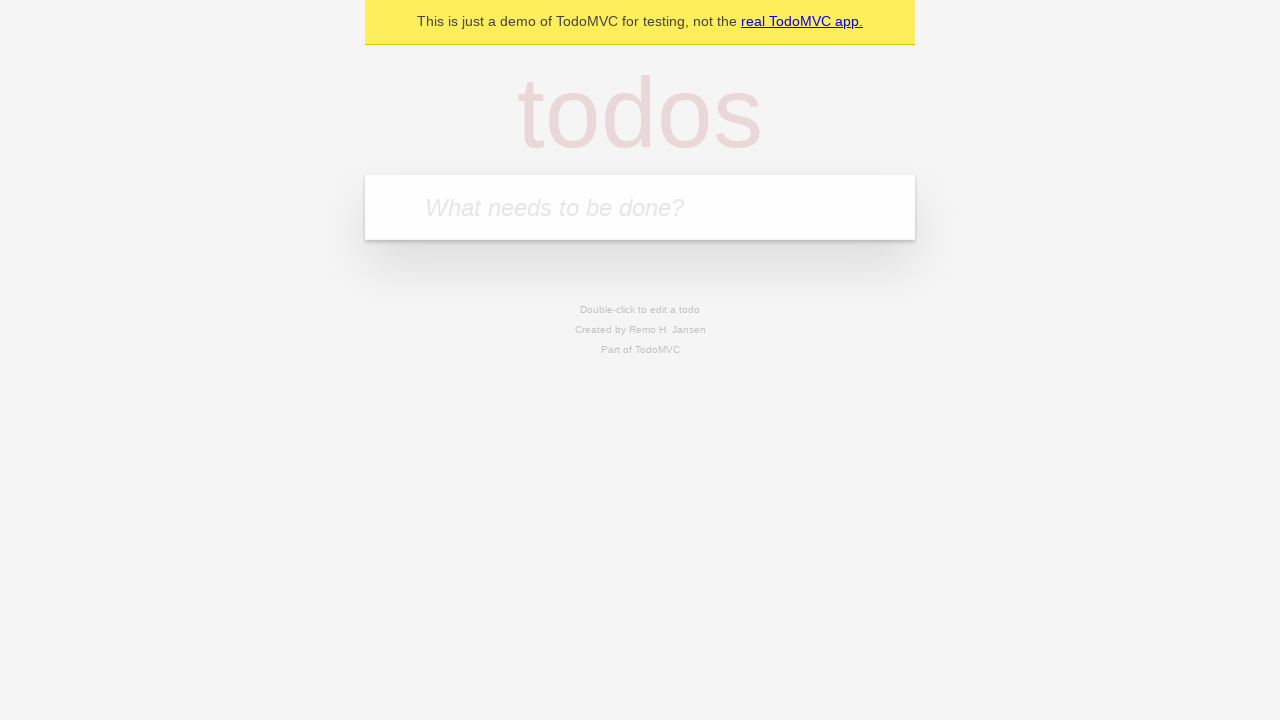

Filled new todo input with 'buy some cheese' on .new-todo
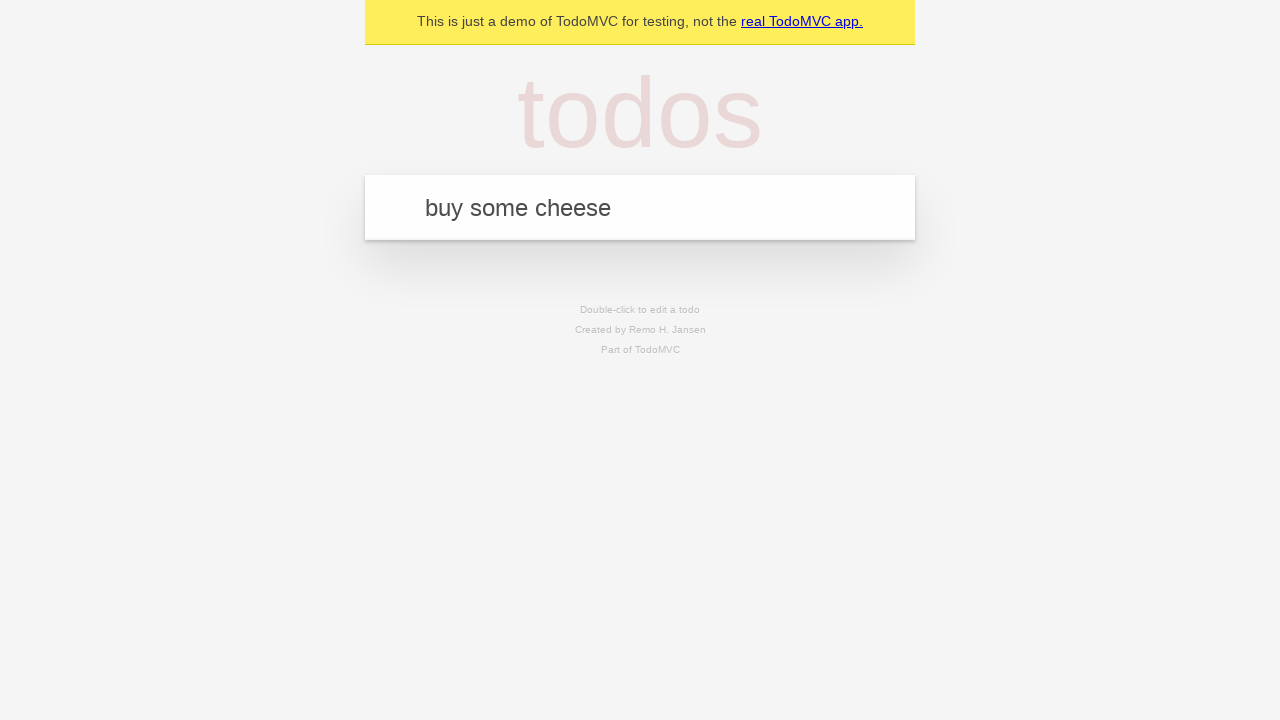

Pressed Enter to create first todo item on .new-todo
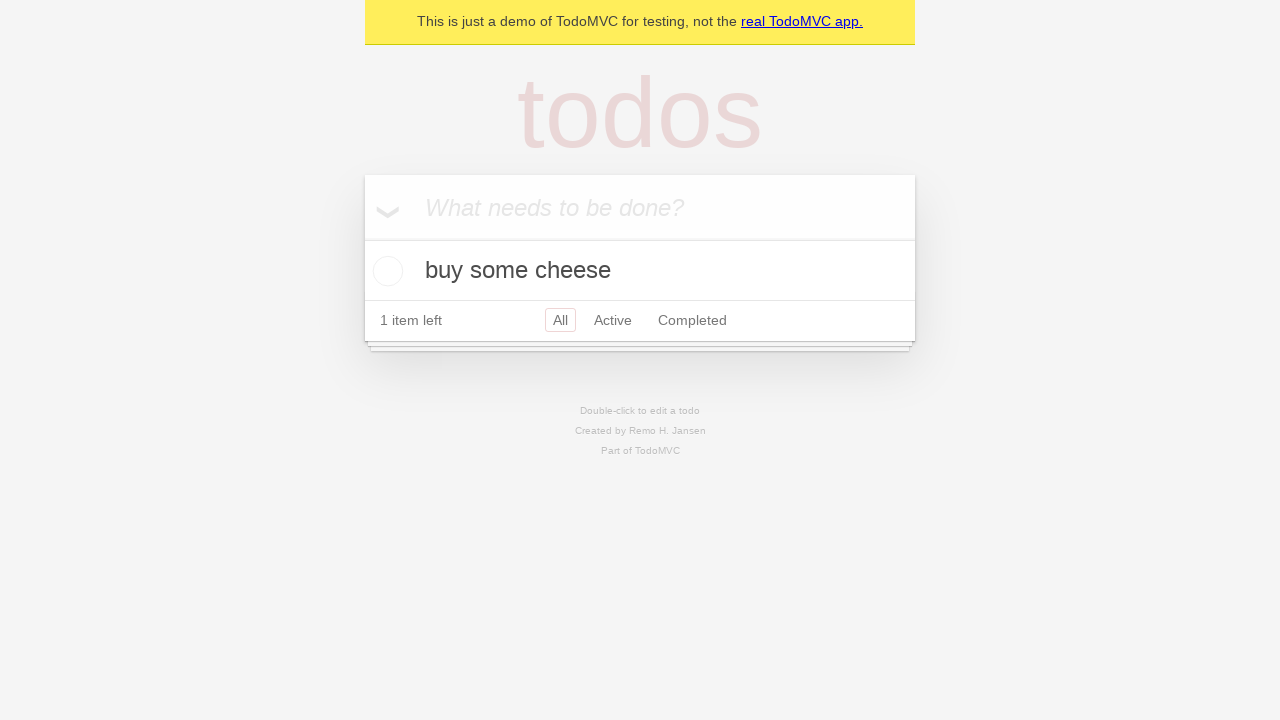

Filled new todo input with 'feed the cat' on .new-todo
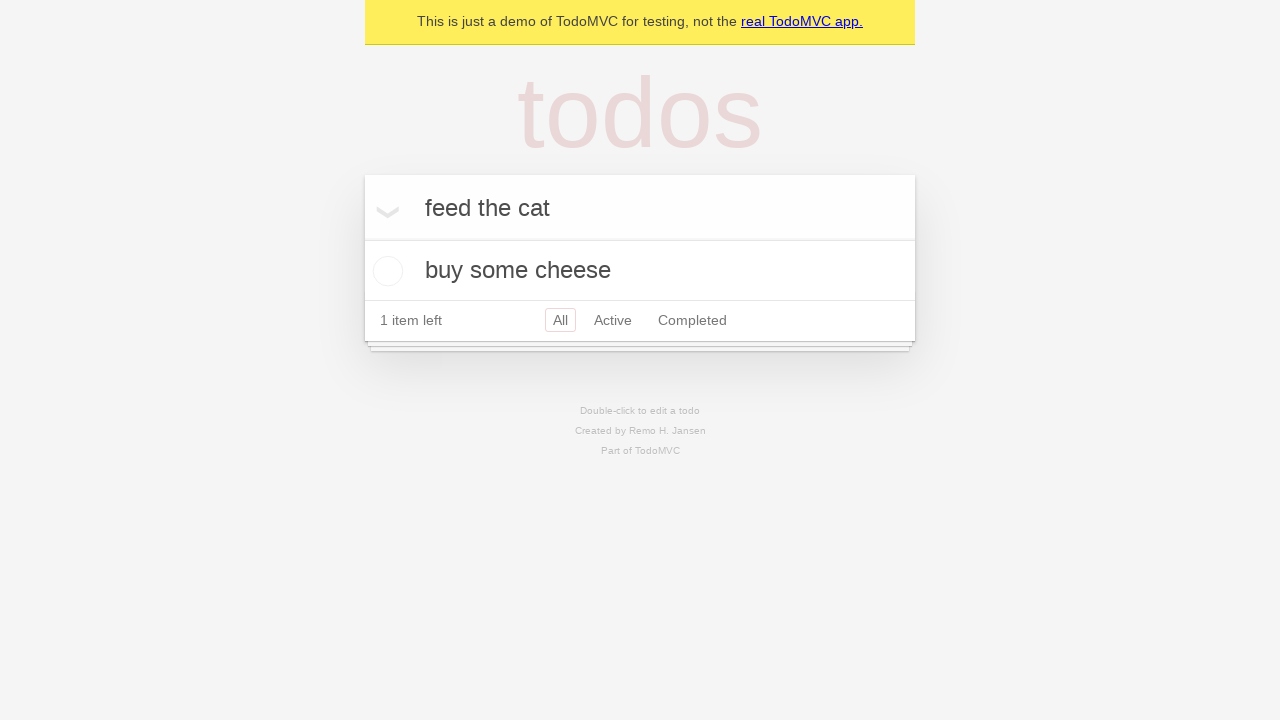

Pressed Enter to create second todo item on .new-todo
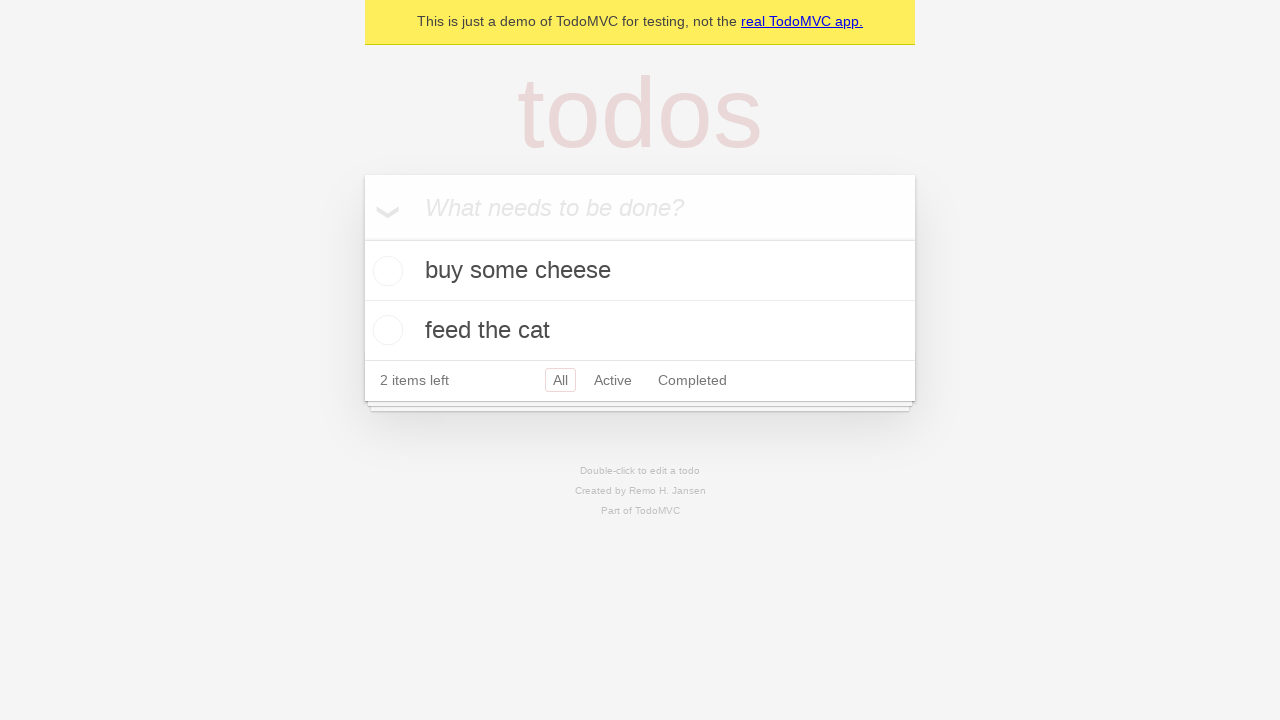

Filled new todo input with 'book a doctors appointment' on .new-todo
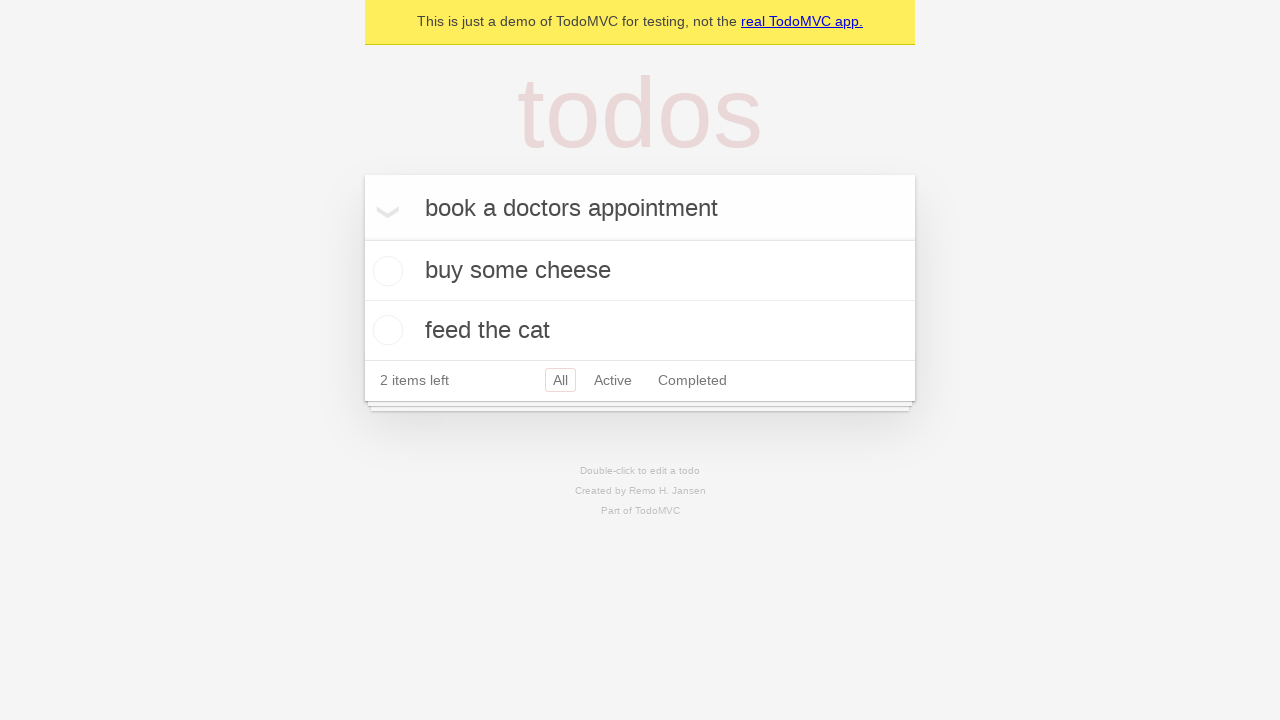

Pressed Enter to create third todo item on .new-todo
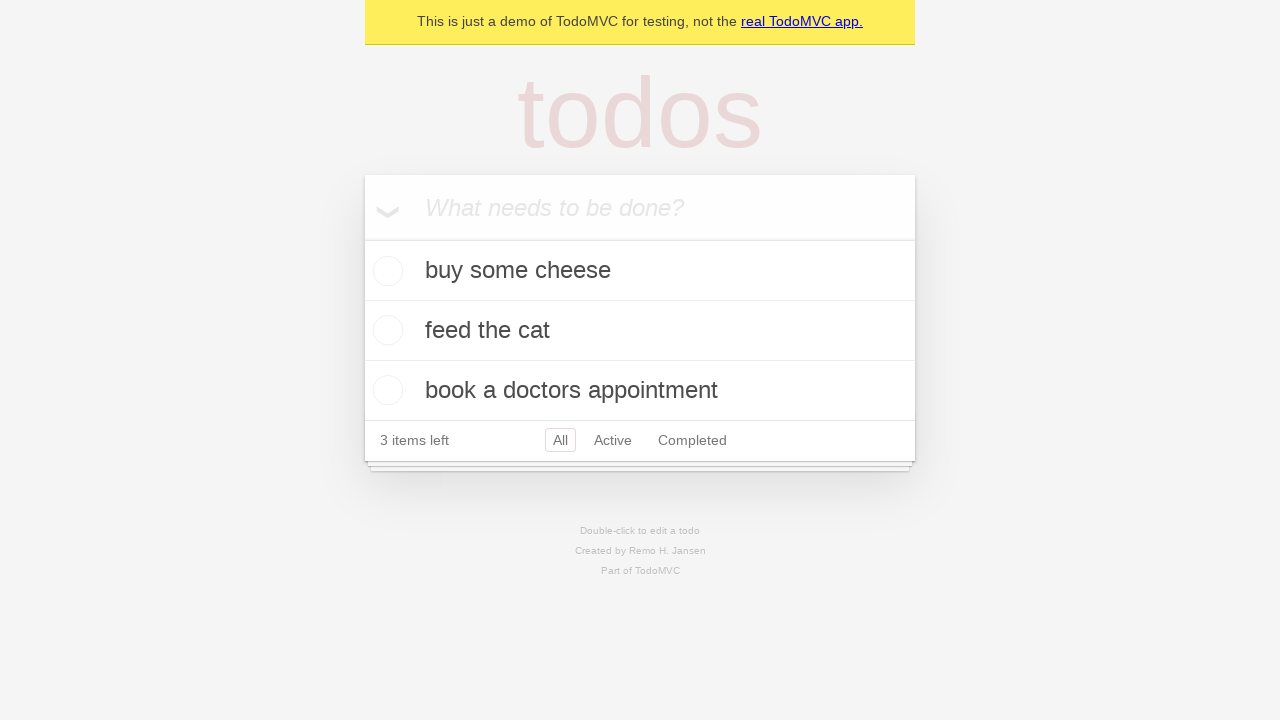

Double-clicked second todo item to enter edit mode at (640, 331) on .todo-list li >> nth=1
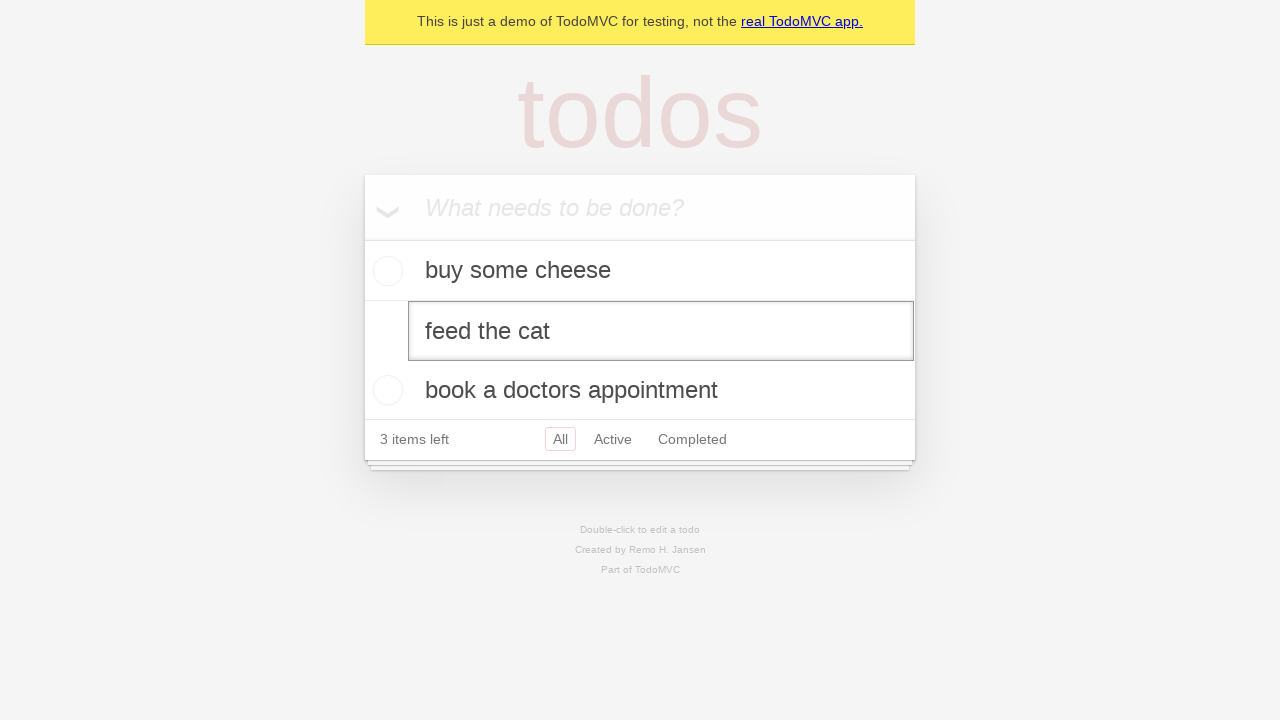

Cleared the text in the edit field on .todo-list li >> nth=1 >> .edit
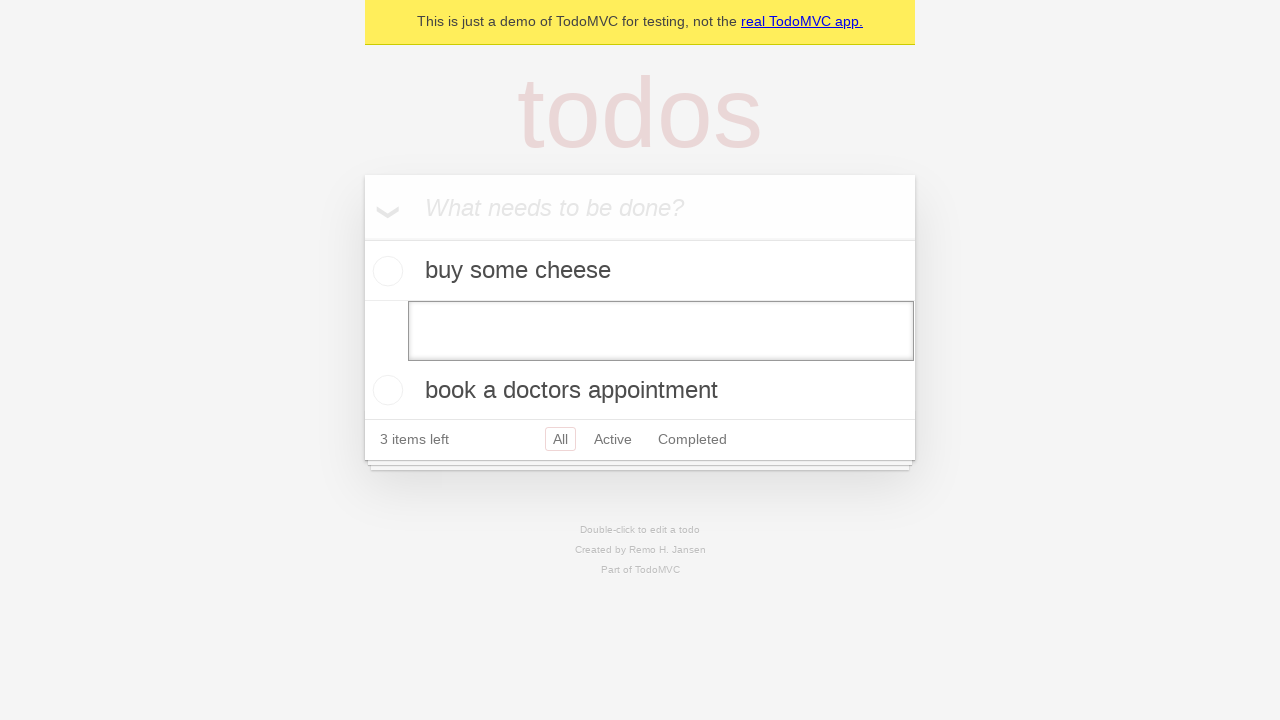

Pressed Enter to save empty text, which should remove the todo item on .todo-list li >> nth=1 >> .edit
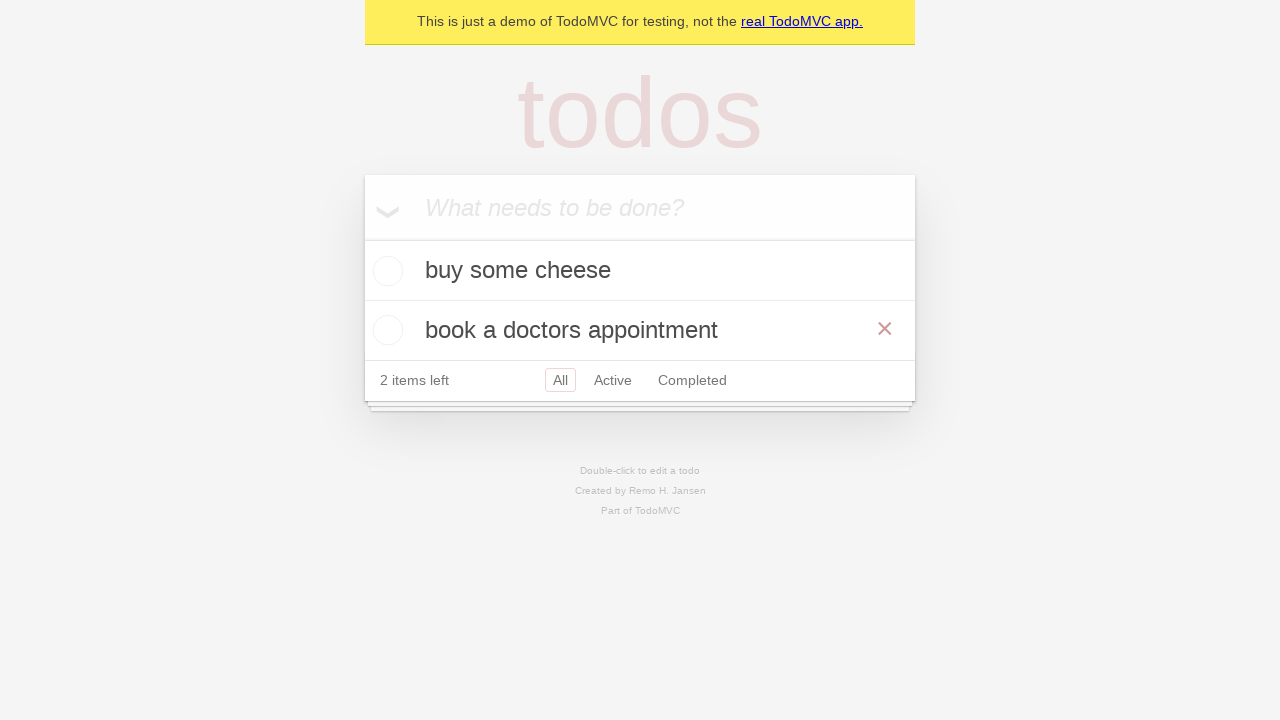

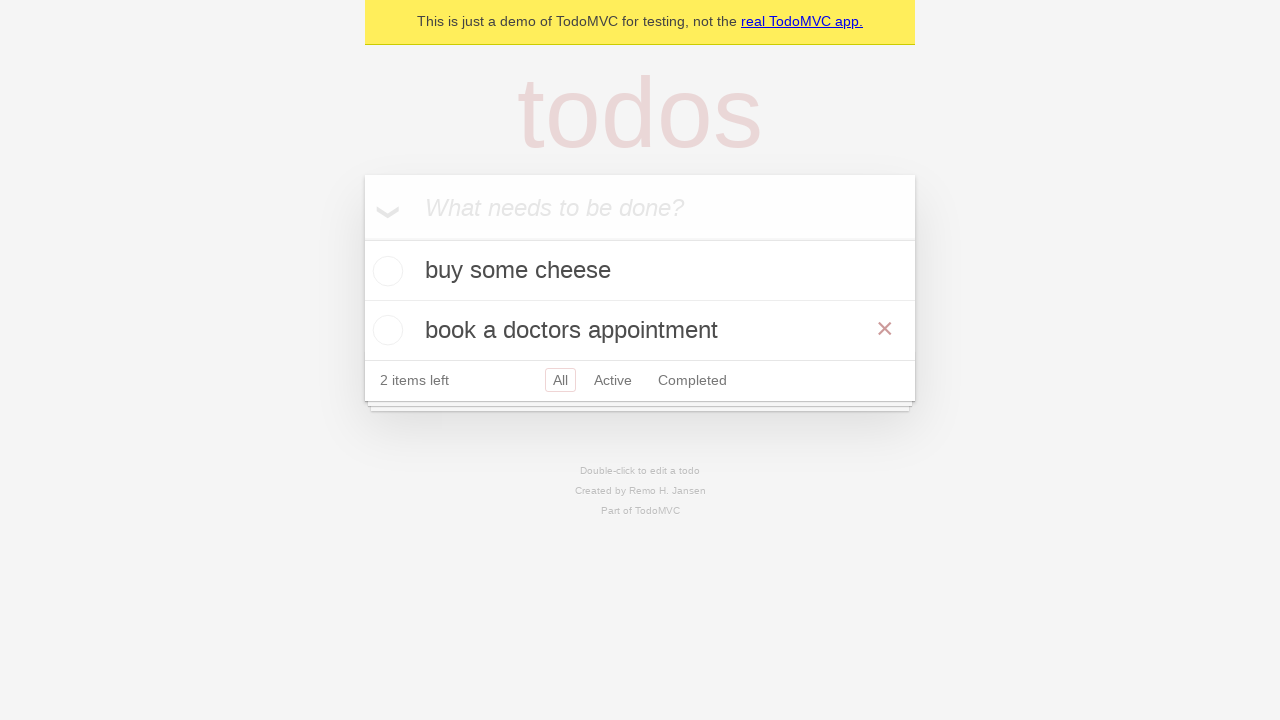